Tests navigation to the checkboxes page by clicking the checkboxes link

Starting URL: https://the-internet.herokuapp.com/

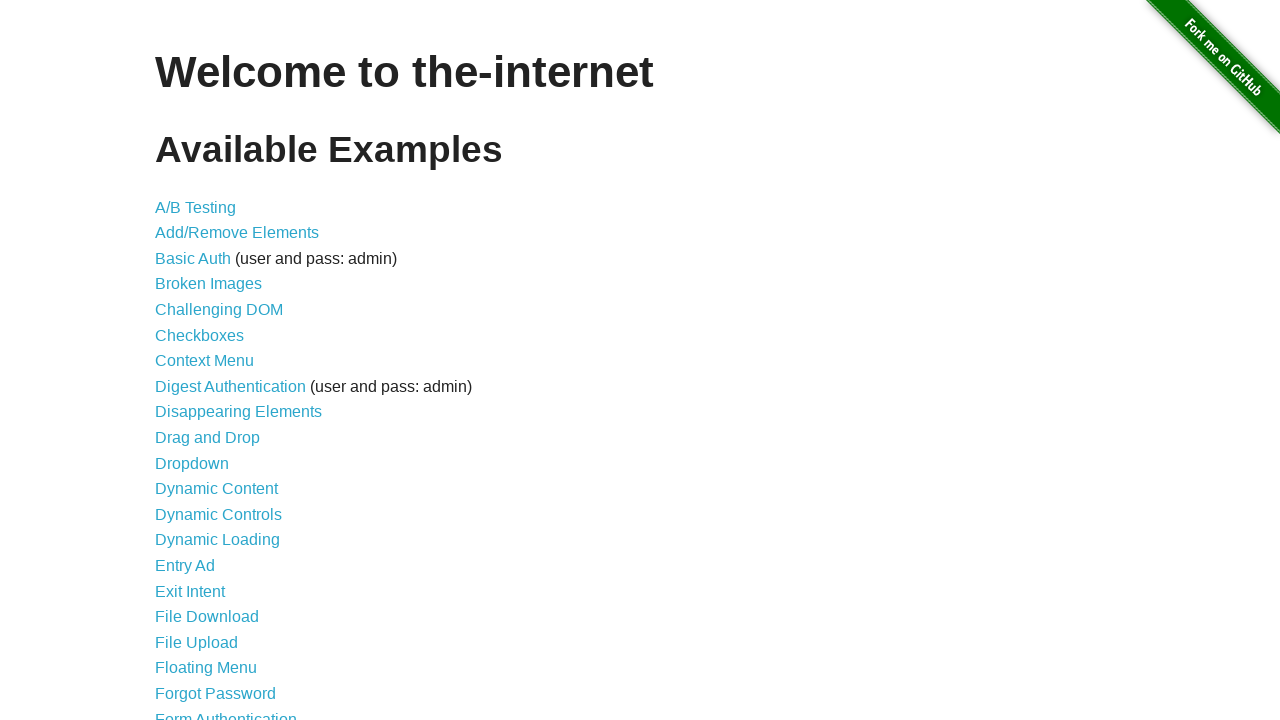

Navigated to the-internet.herokuapp.com homepage
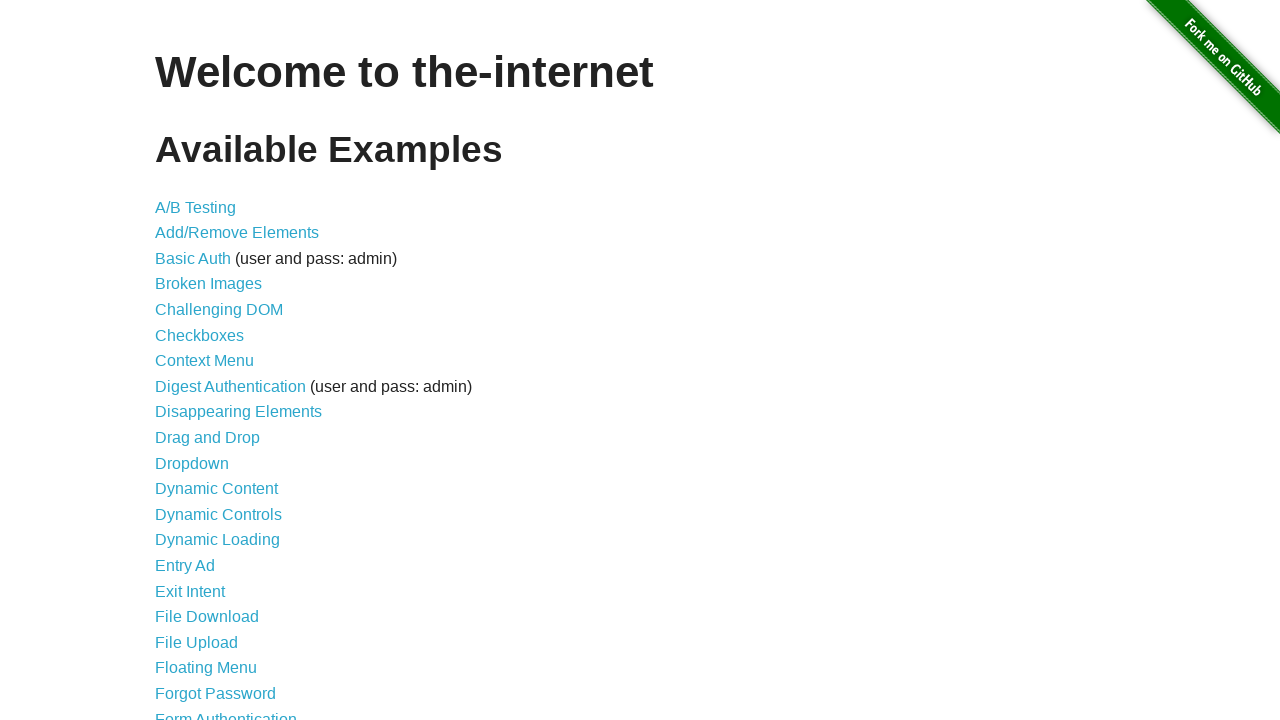

Clicked the checkboxes link to navigate to checkboxes page at (200, 335) on [href="/checkboxes"]
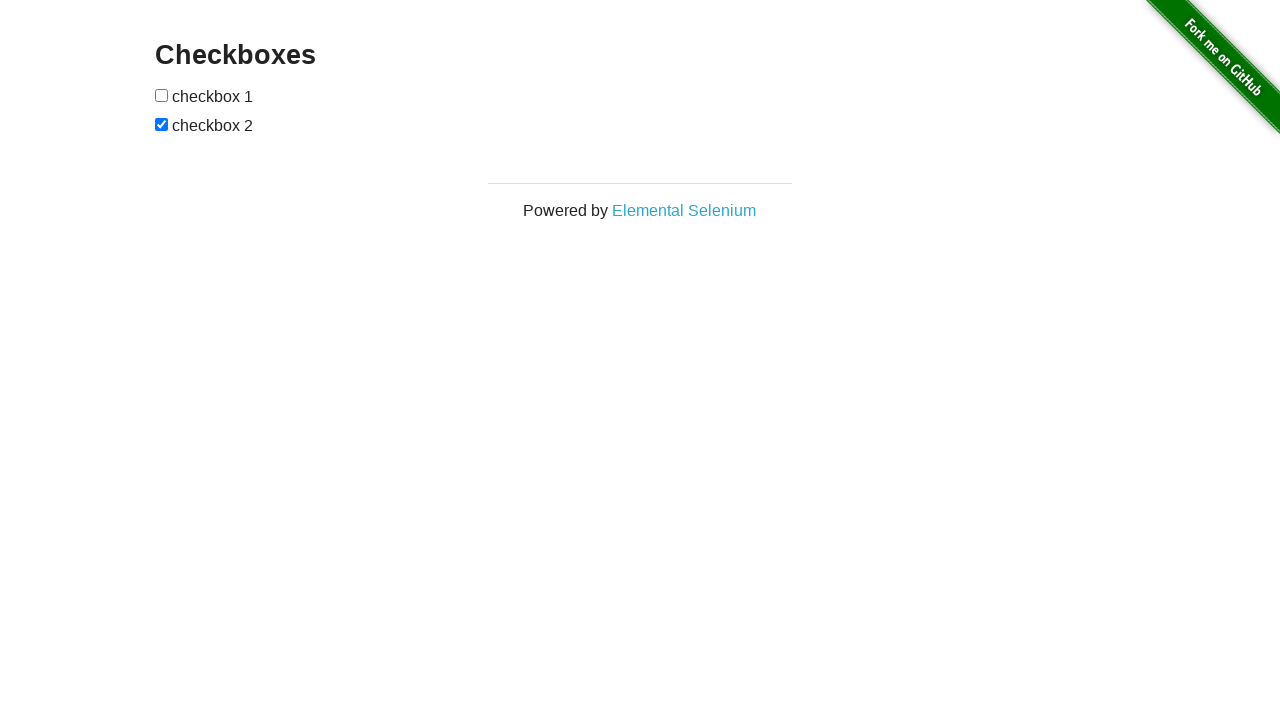

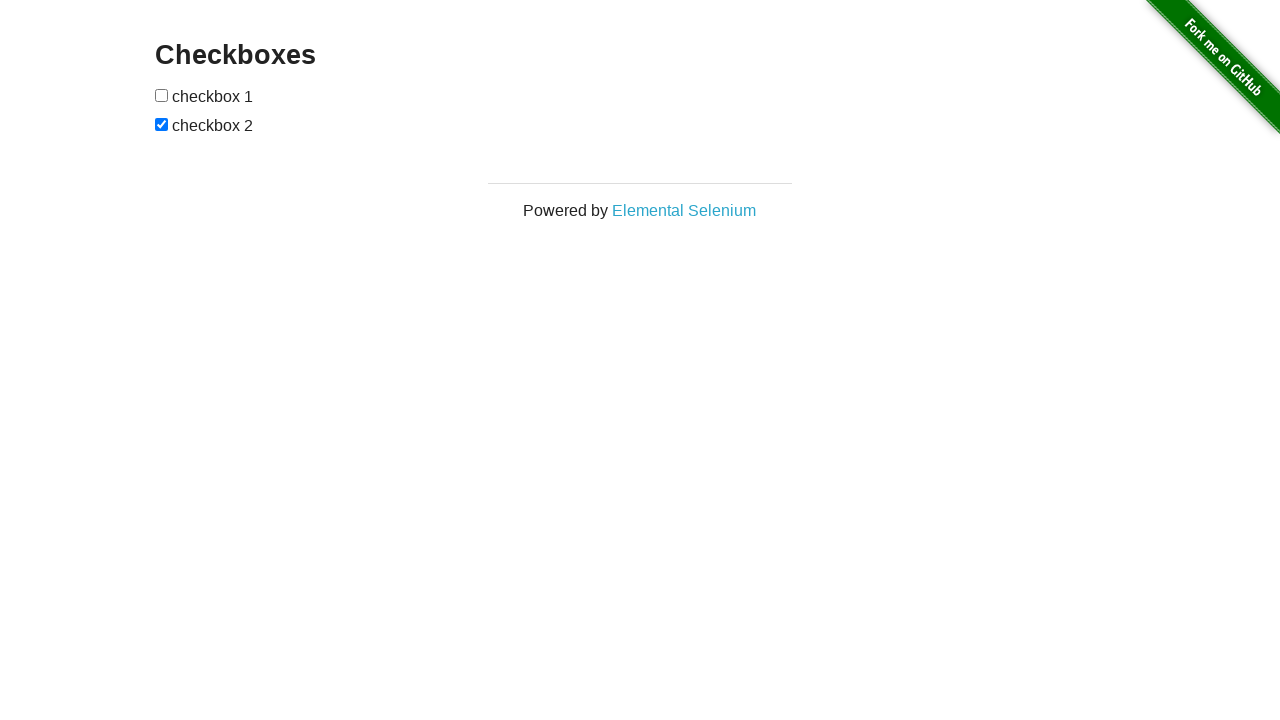